Waits for a price to reach $100, books it, solves a math problem, and submits the answer

Starting URL: https://suninjuly.github.io/explicit_wait2.html

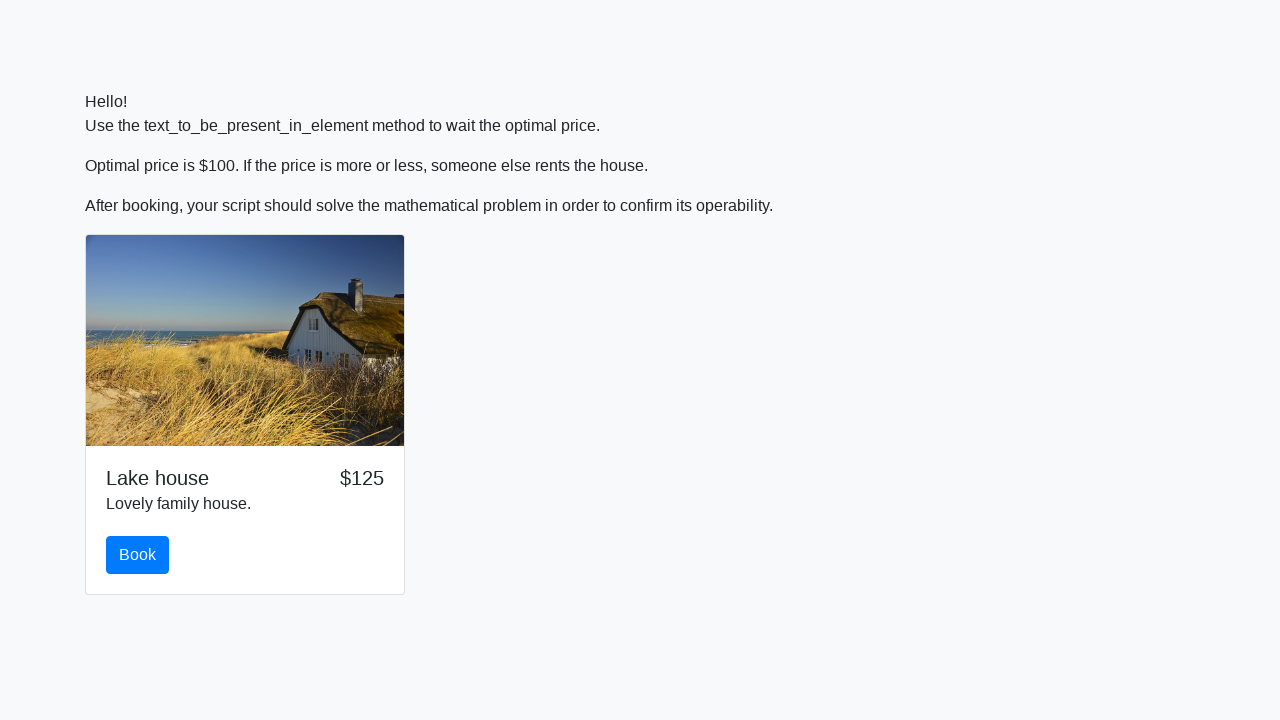

Waited for price to reach $100
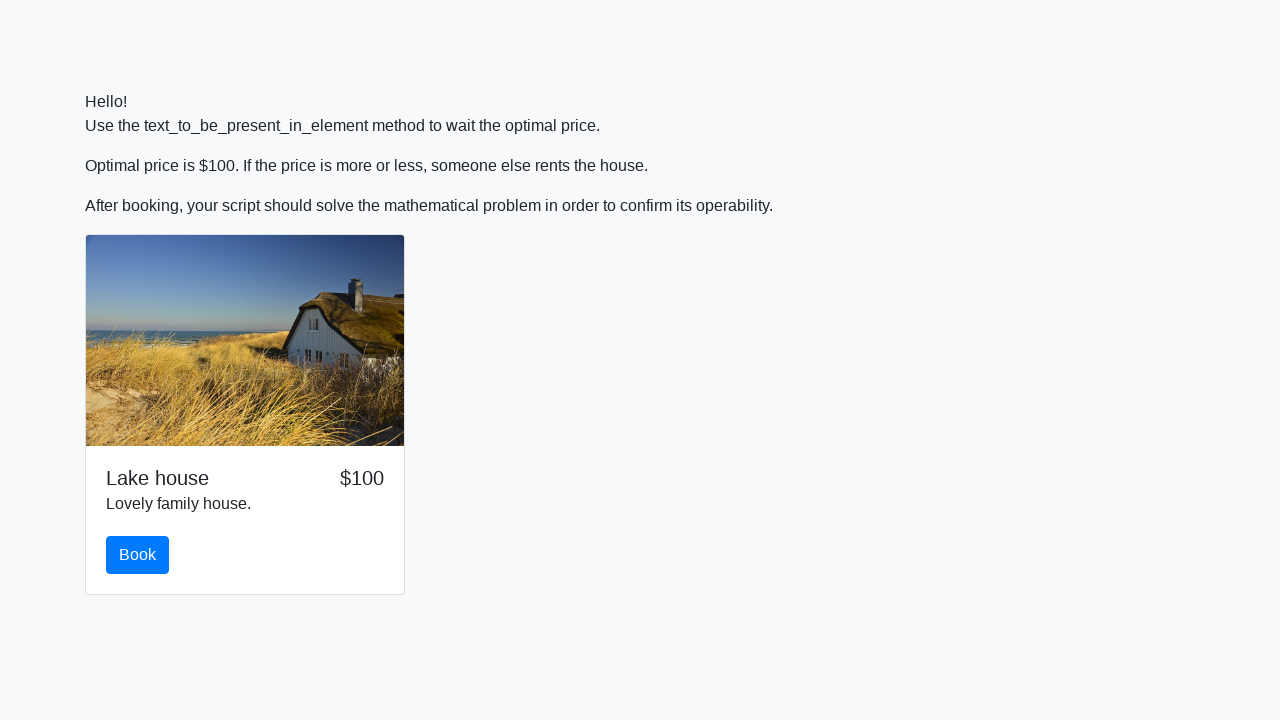

Clicked book button at (138, 555) on #book
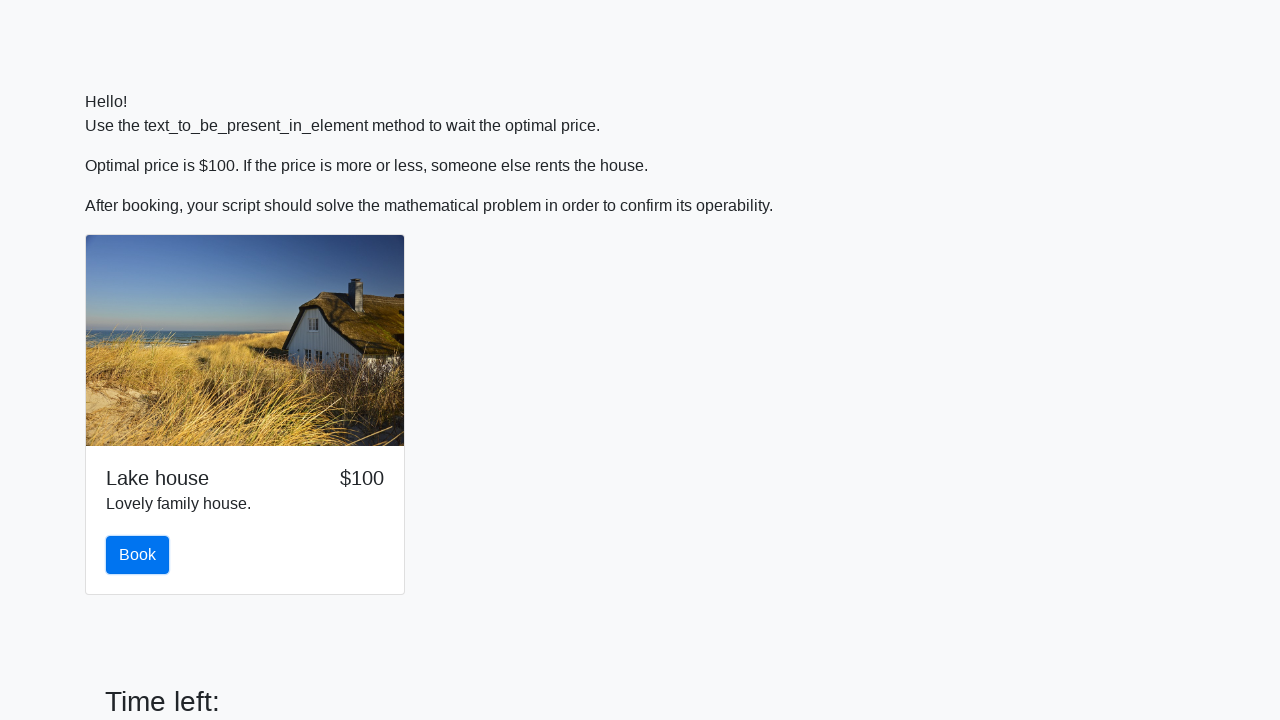

Retrieved input value from page
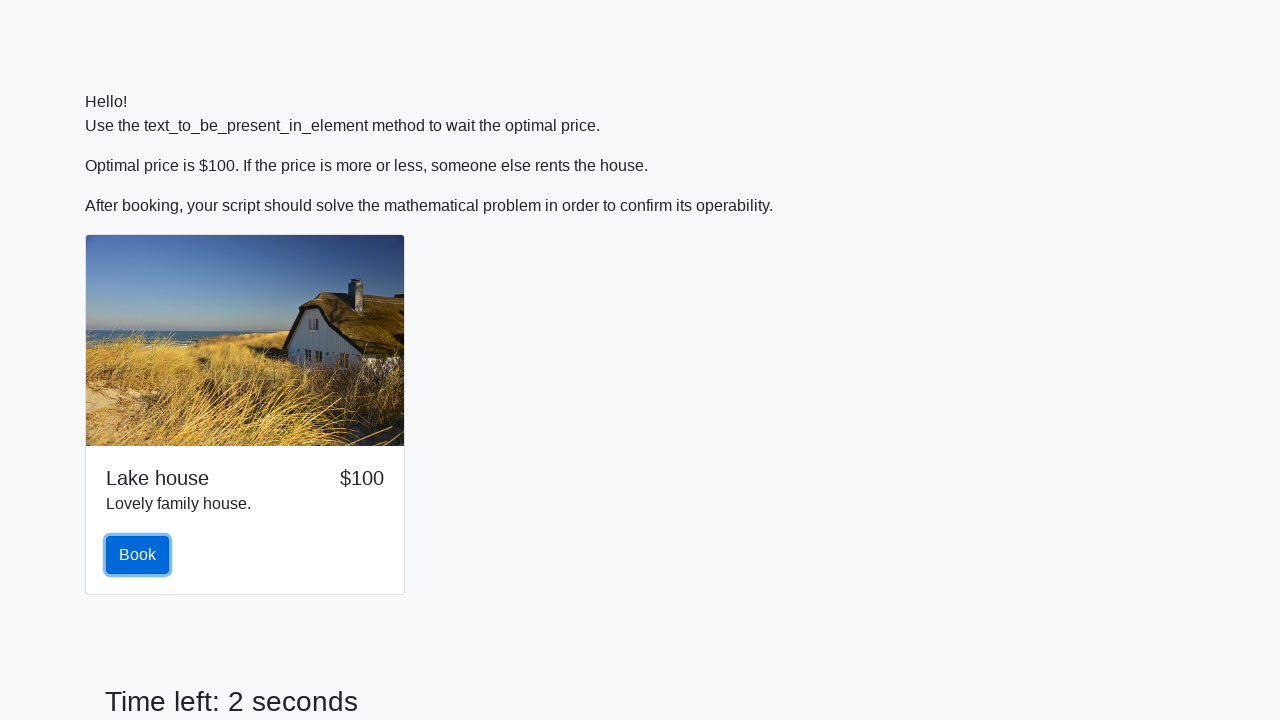

Calculated answer using math formula: 0.8425970410740868
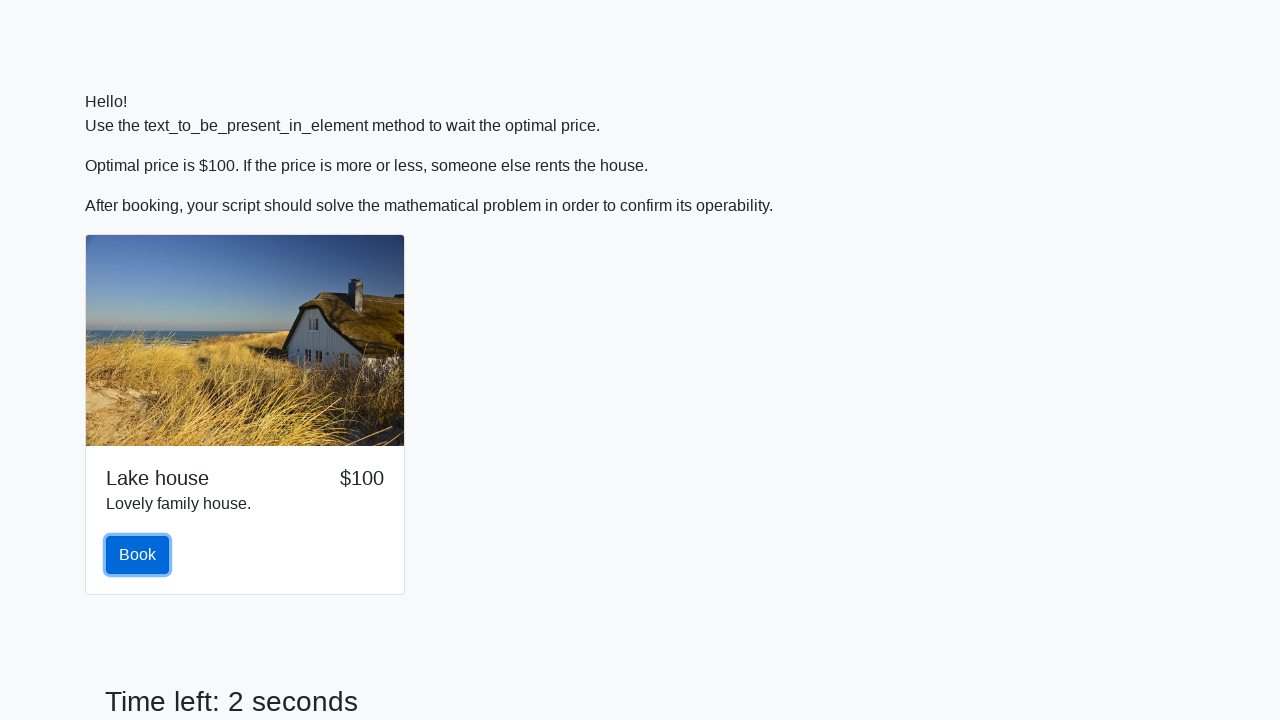

Filled answer field with calculated value on #answer
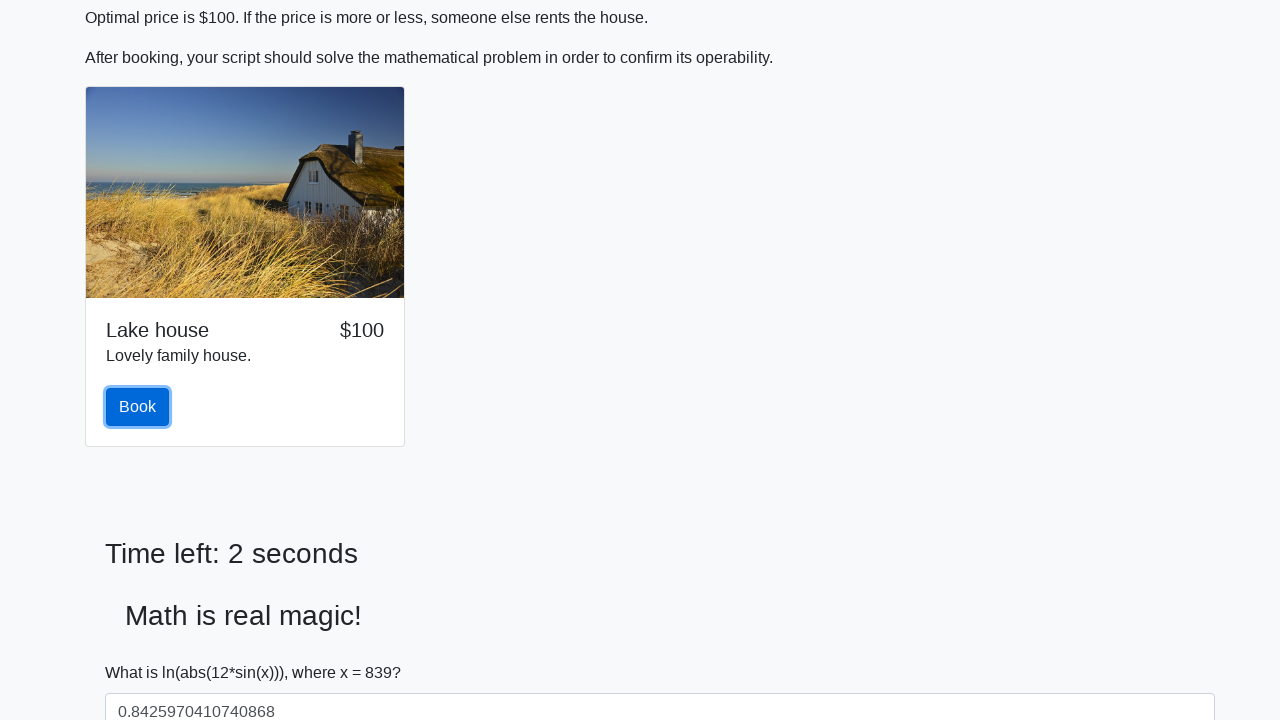

Clicked submit button to submit answer at (143, 651) on button[type='submit']
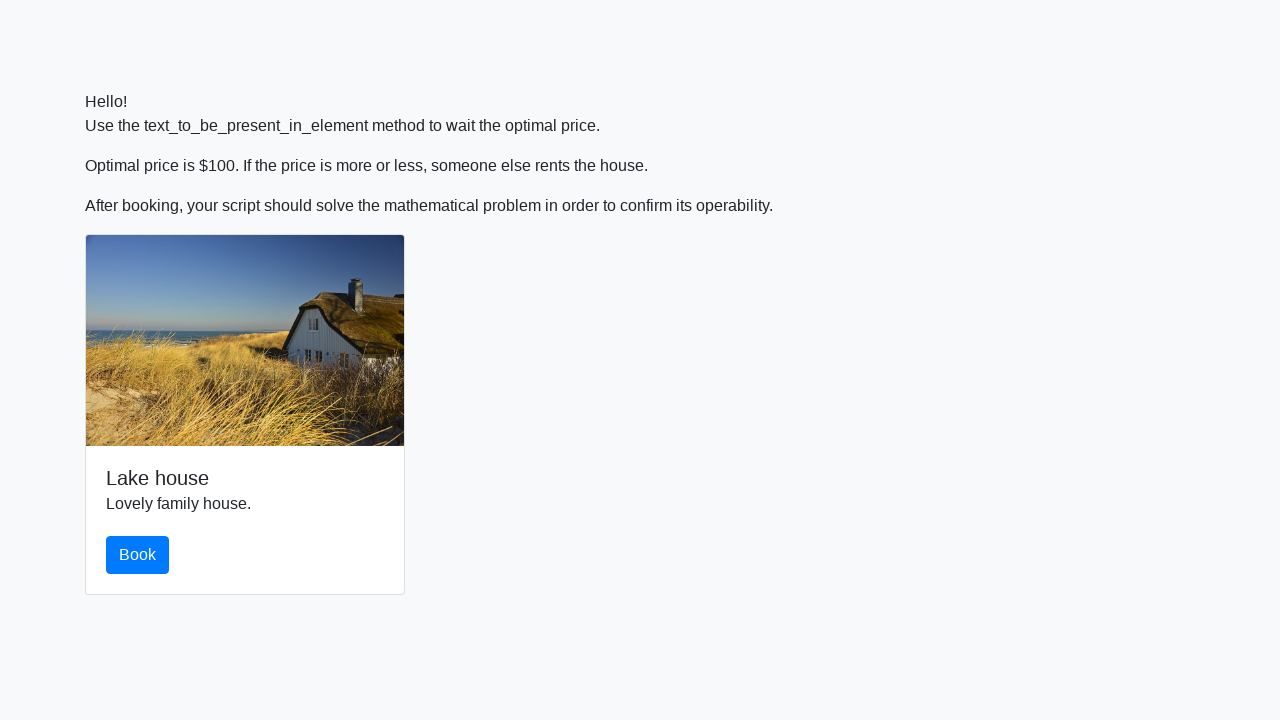

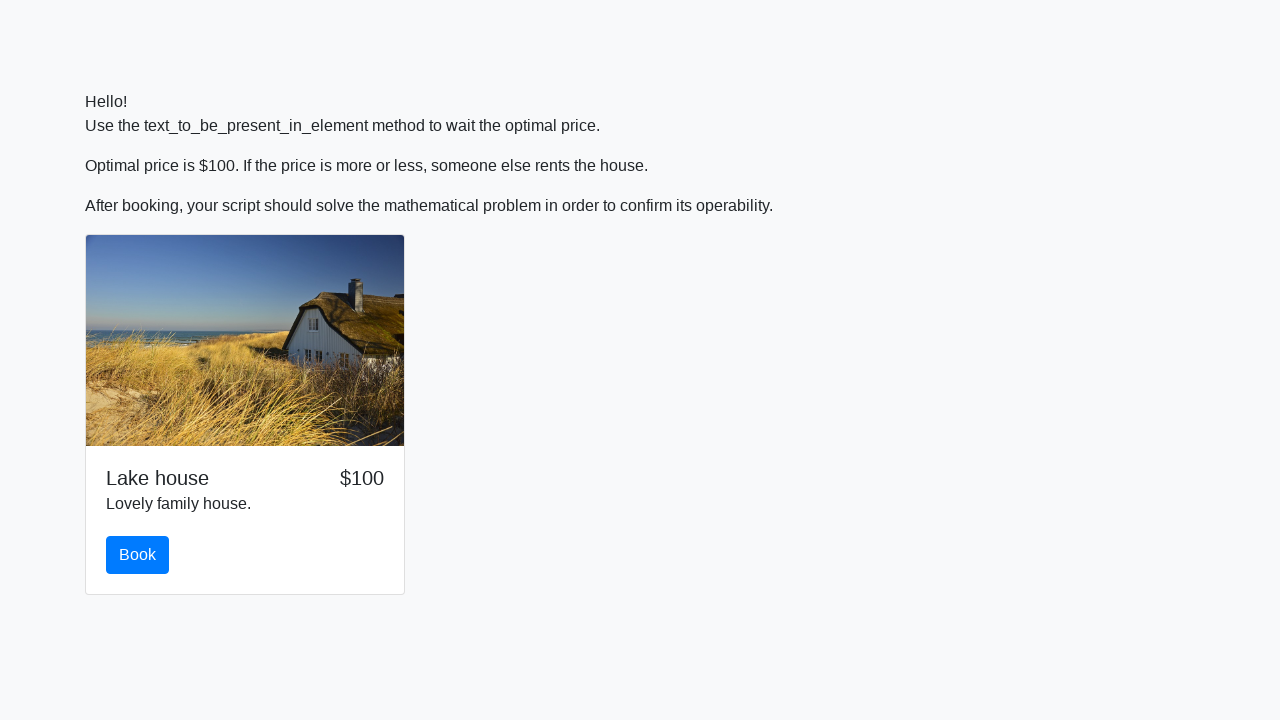